Tests form input functionality by filling a name field and verifying the entered value

Starting URL: https://rahulshettyacademy.com/angularpractice/

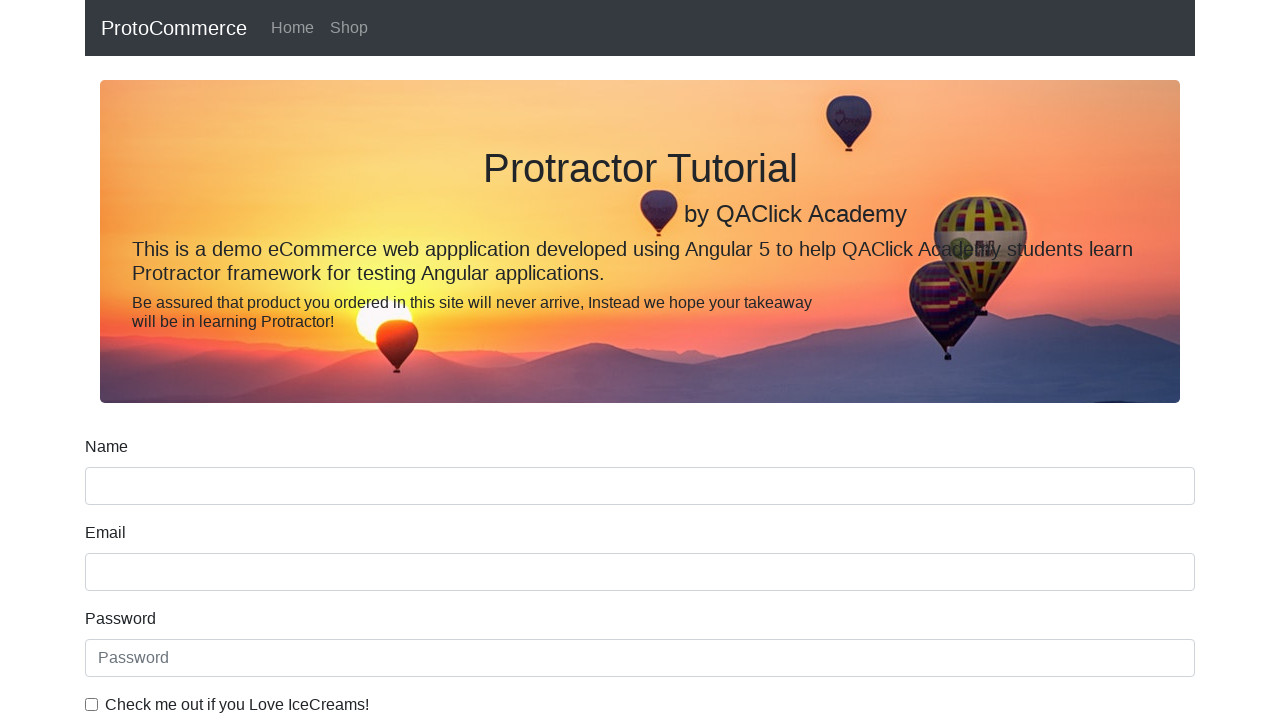

Filled name field with 'Sandeep' on input[name='name']
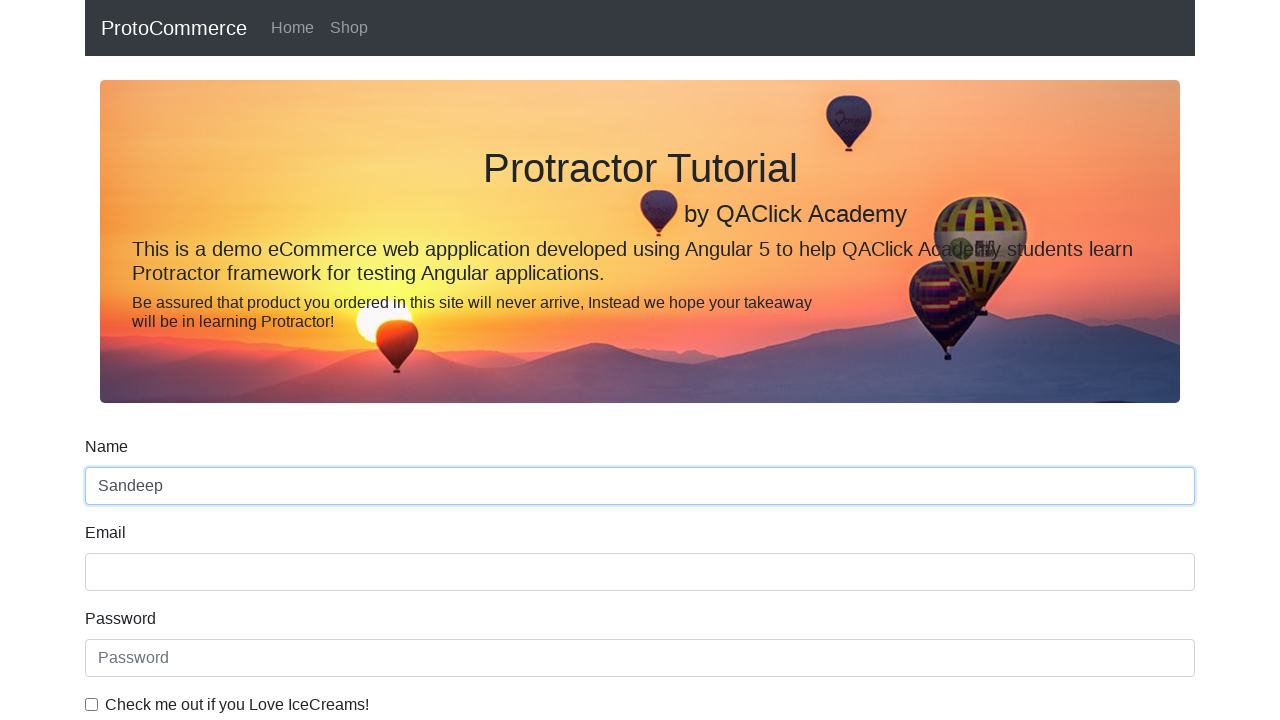

Retrieved value from name field
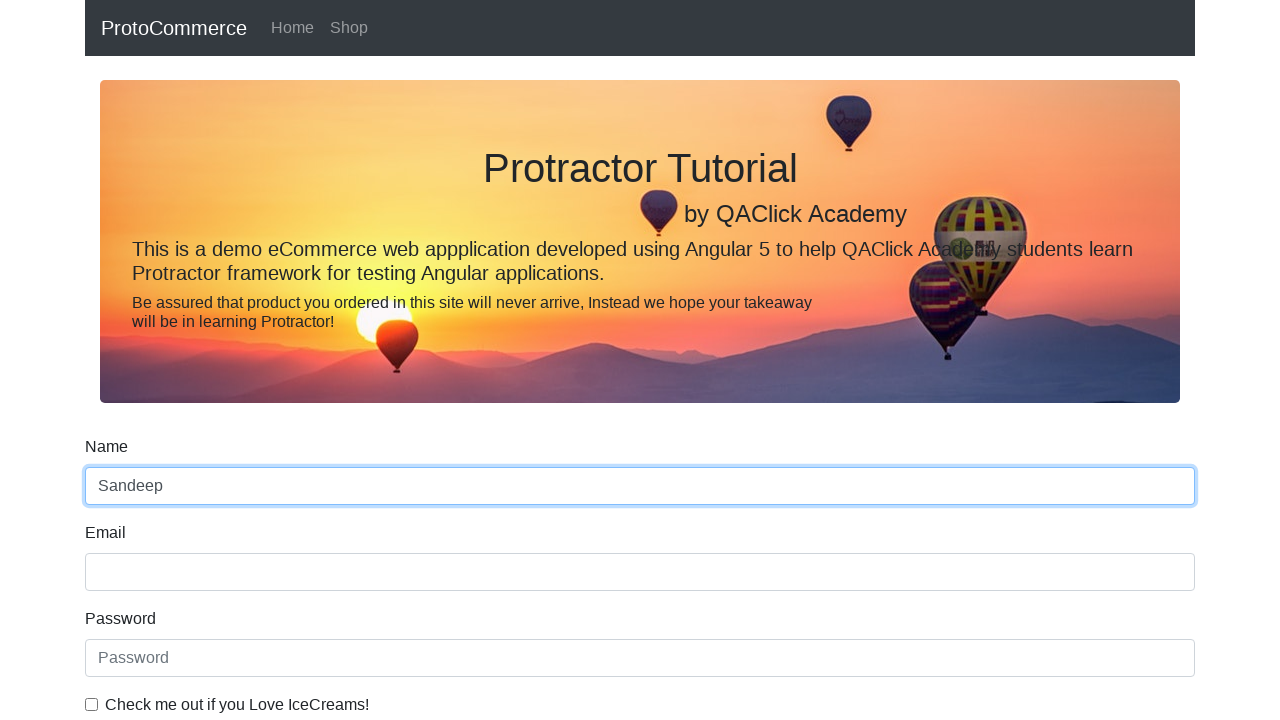

Verified name field contains 'Sandeep'
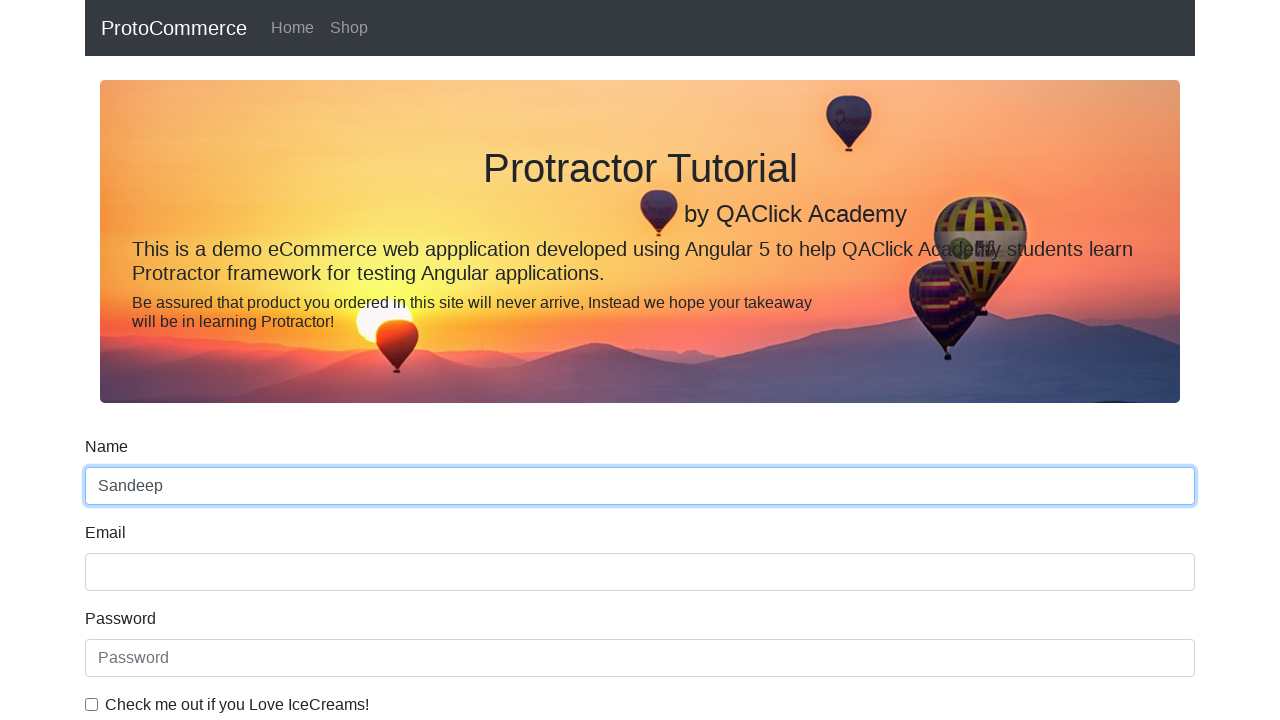

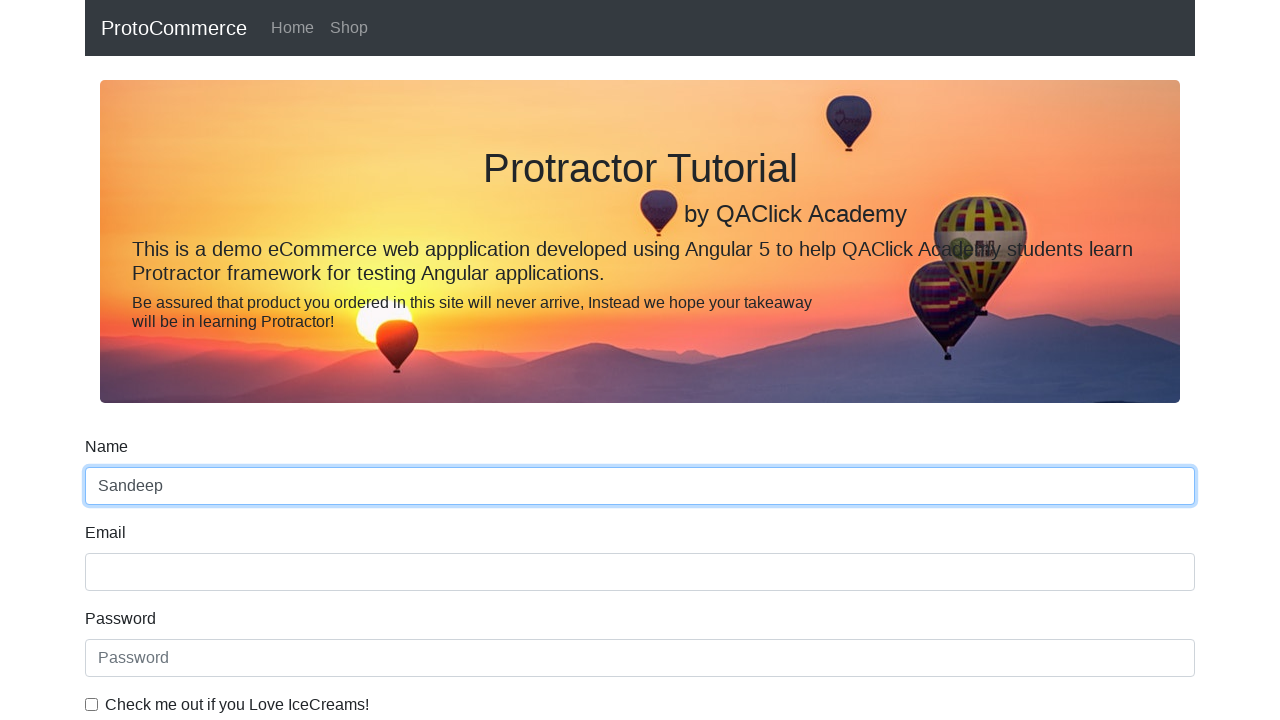